Tests a form that requires calculating the sum of two displayed numbers and selecting the result from a dropdown menu before submitting

Starting URL: https://suninjuly.github.io/selects1.html

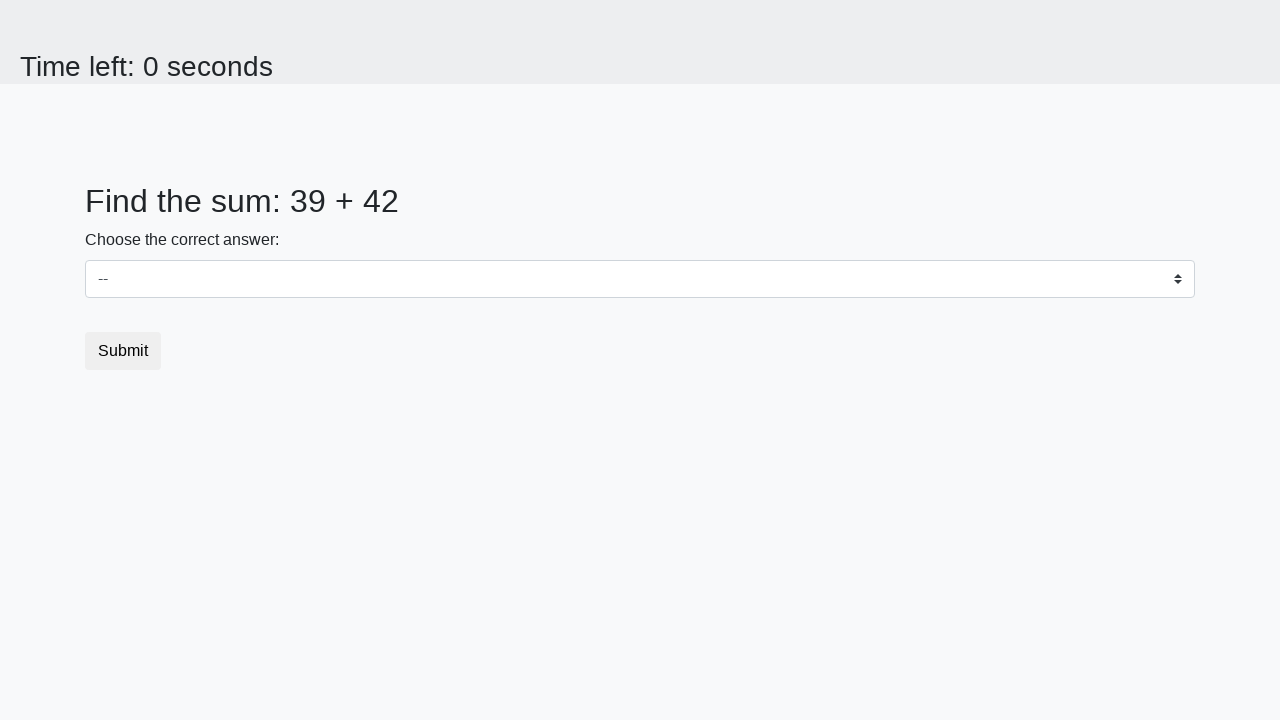

Navigated to form page
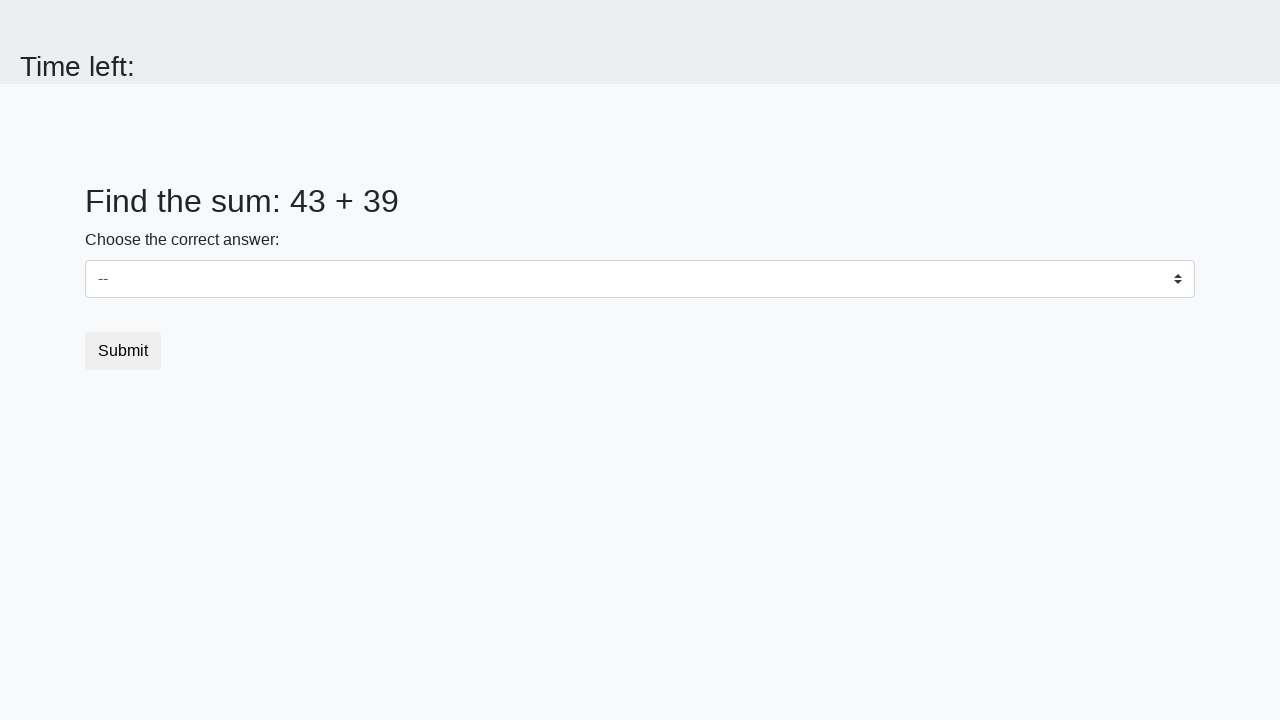

Retrieved first number from page
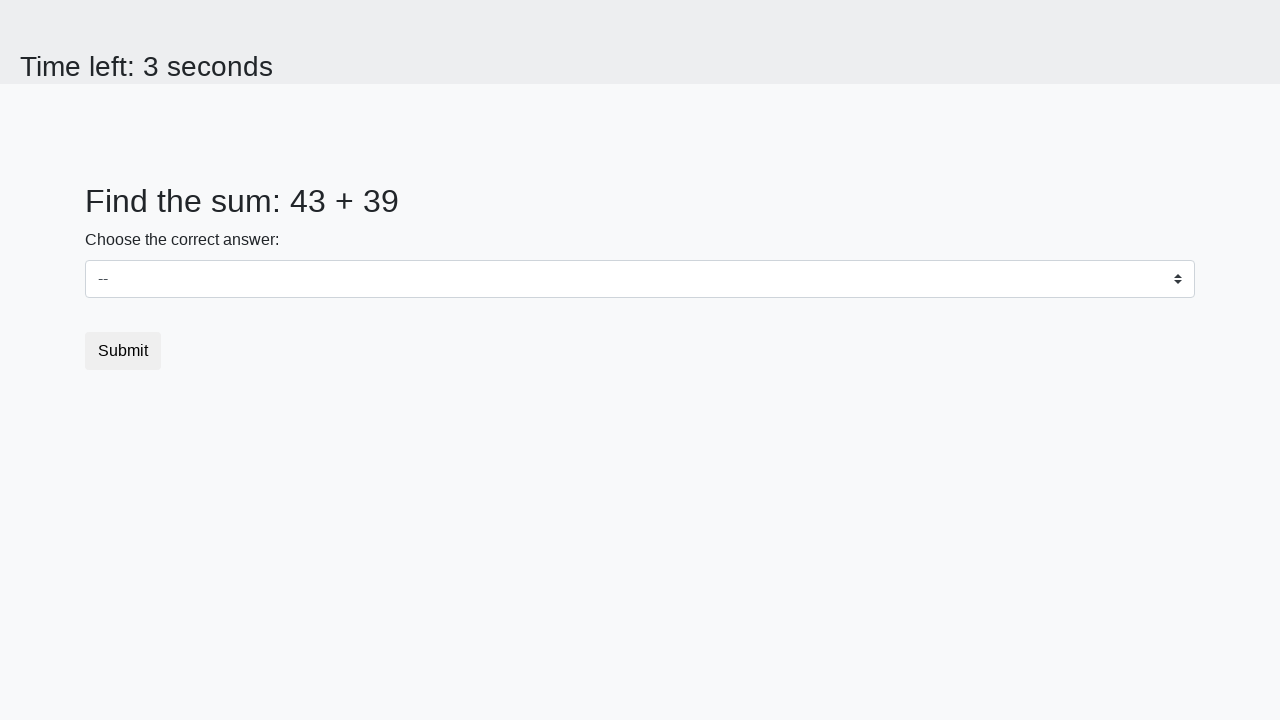

Retrieved second number from page
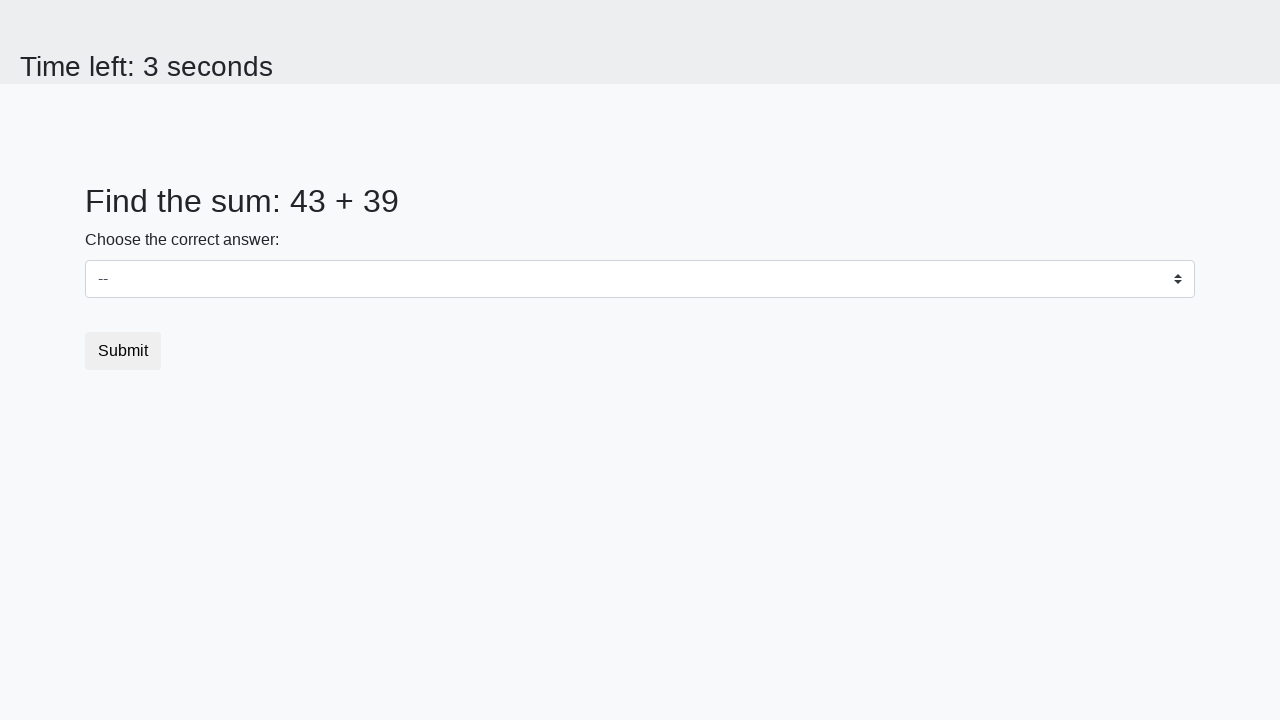

Calculated sum: 43 + 39 = 82
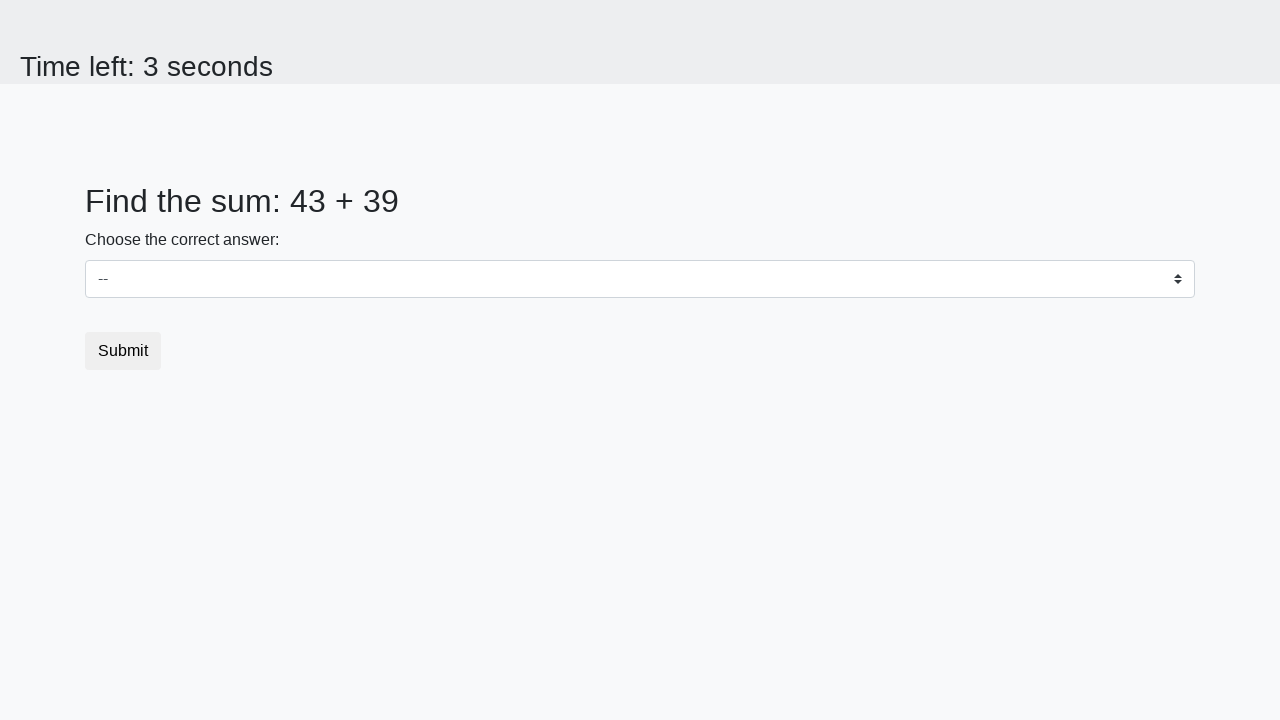

Selected result '82' from dropdown menu on select
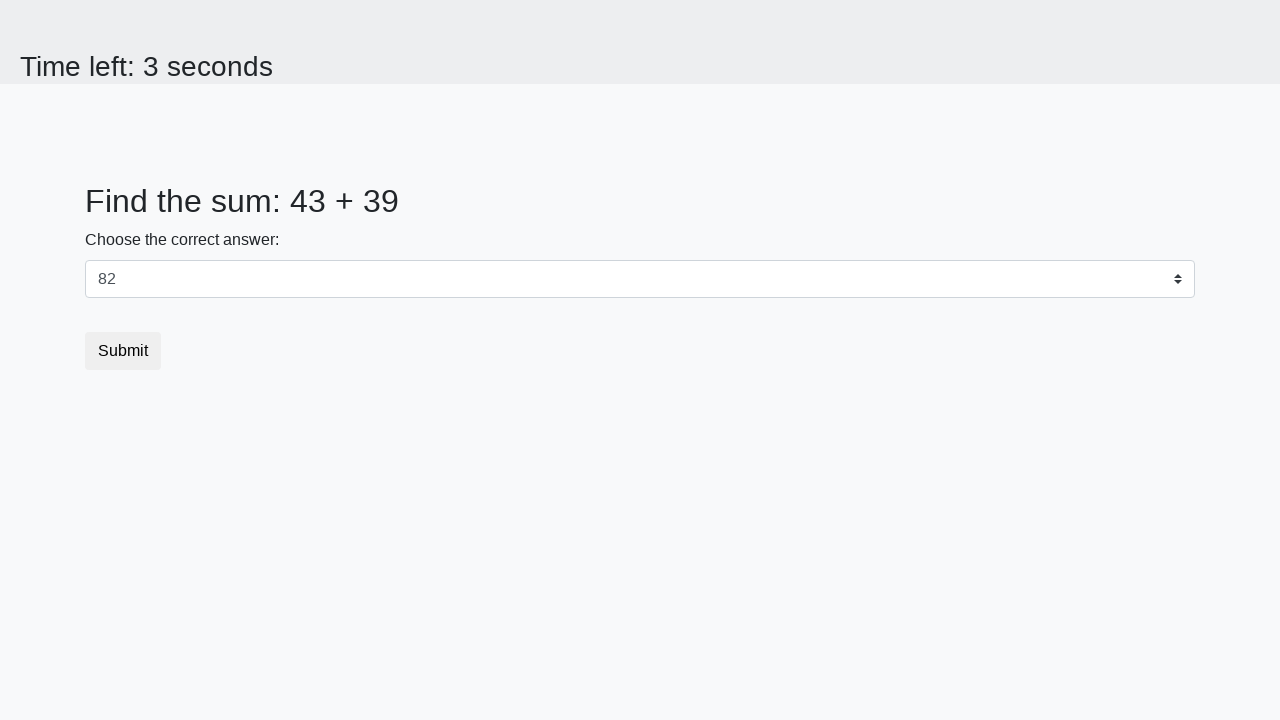

Clicked submit button to submit form at (123, 351) on button
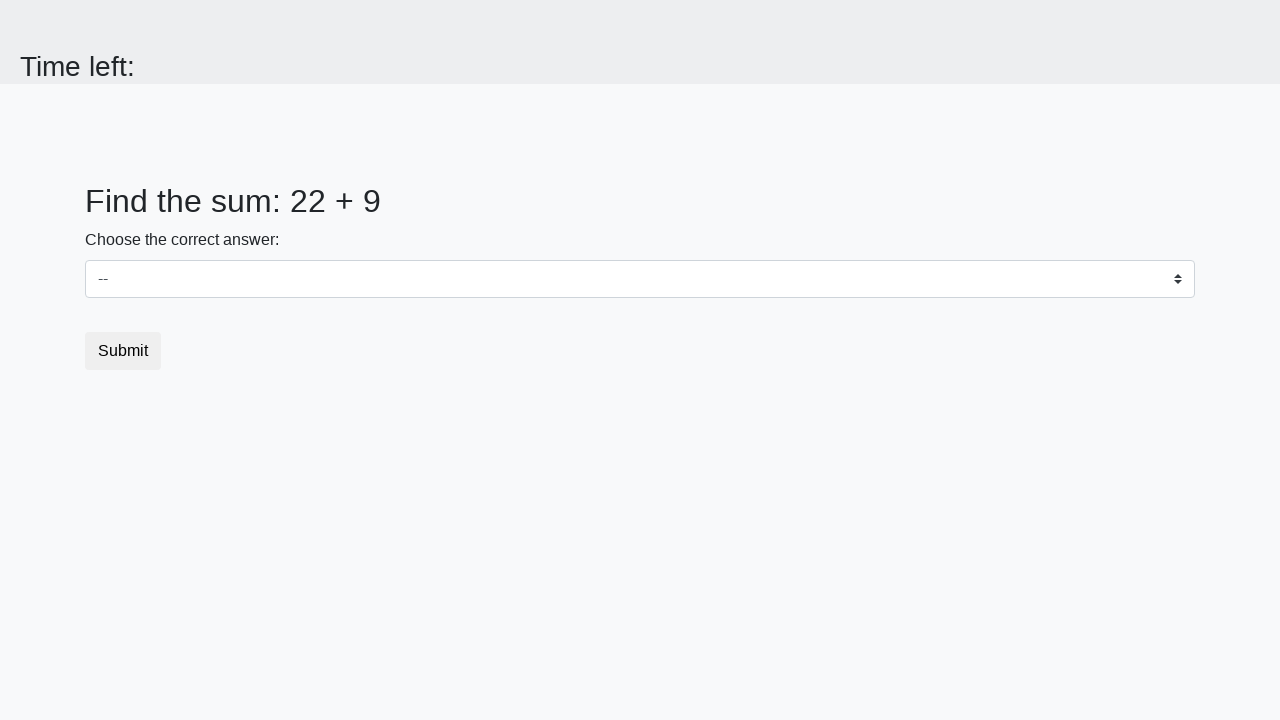

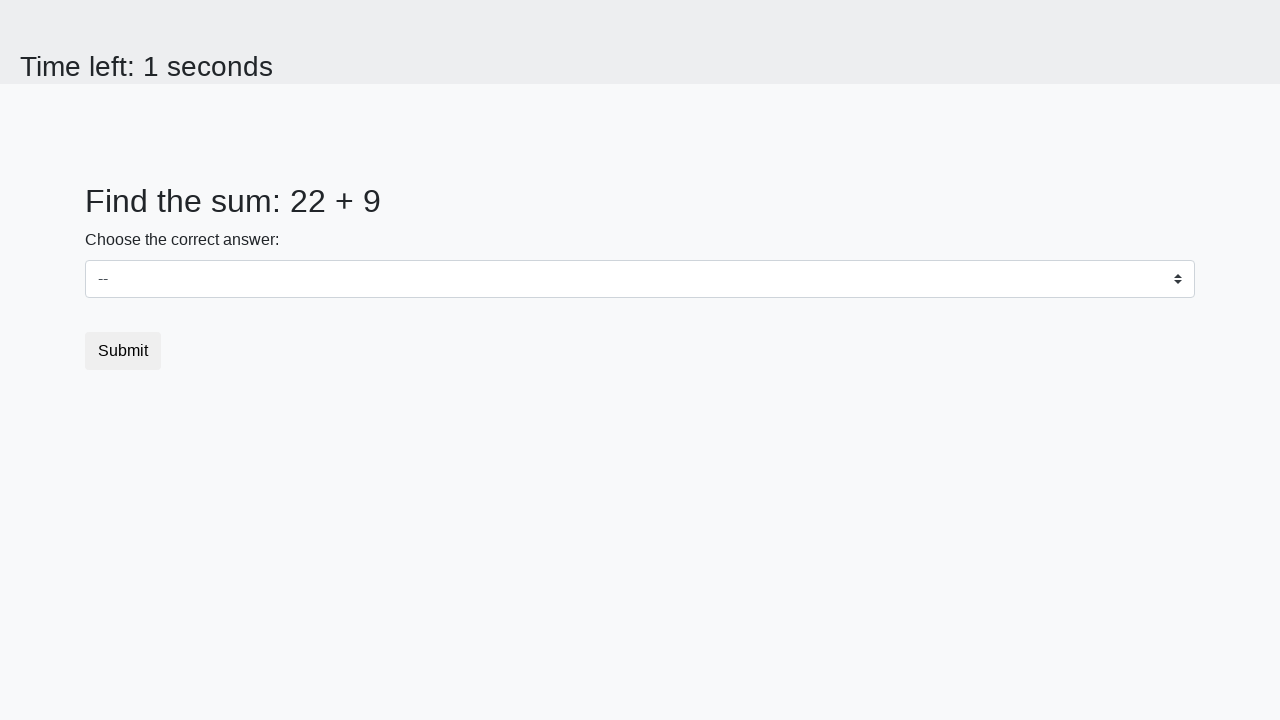